Tests file download functionality by navigating to a download page and clicking on a download link

Starting URL: https://the-internet.herokuapp.com/download

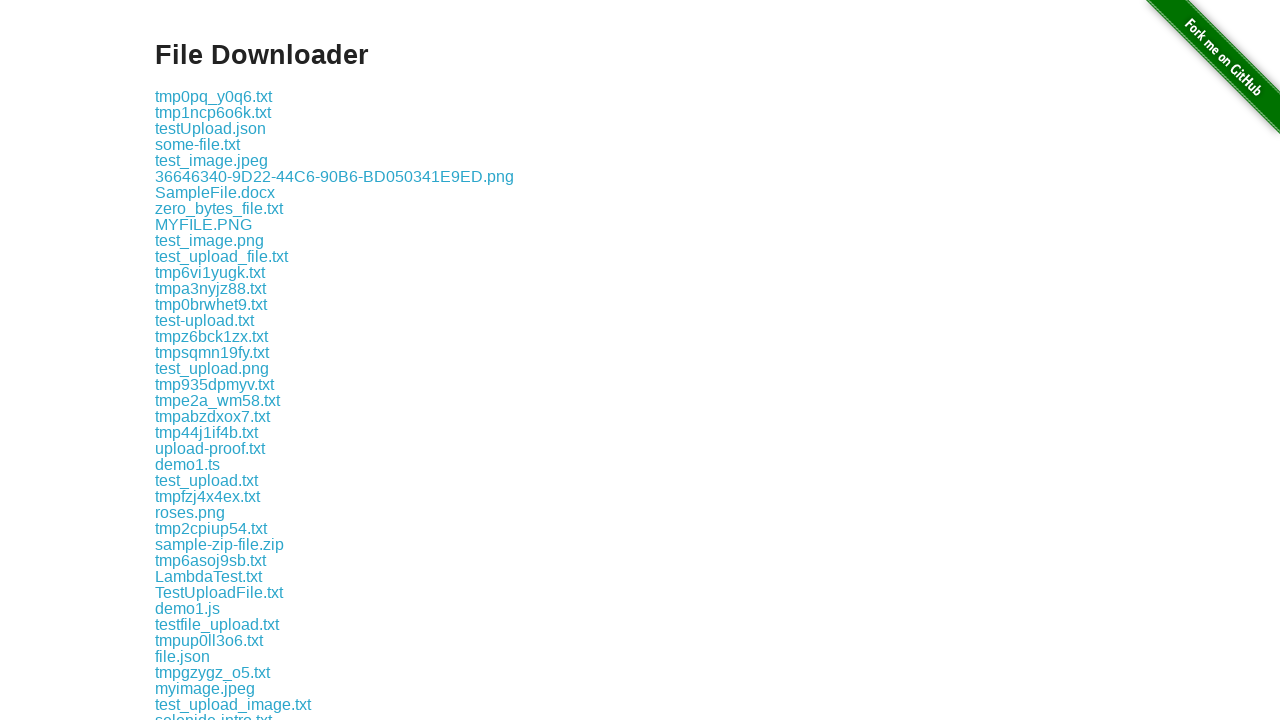

Clicked the third download link to initiate file download at (213, 112) on xpath=//a >> nth=2
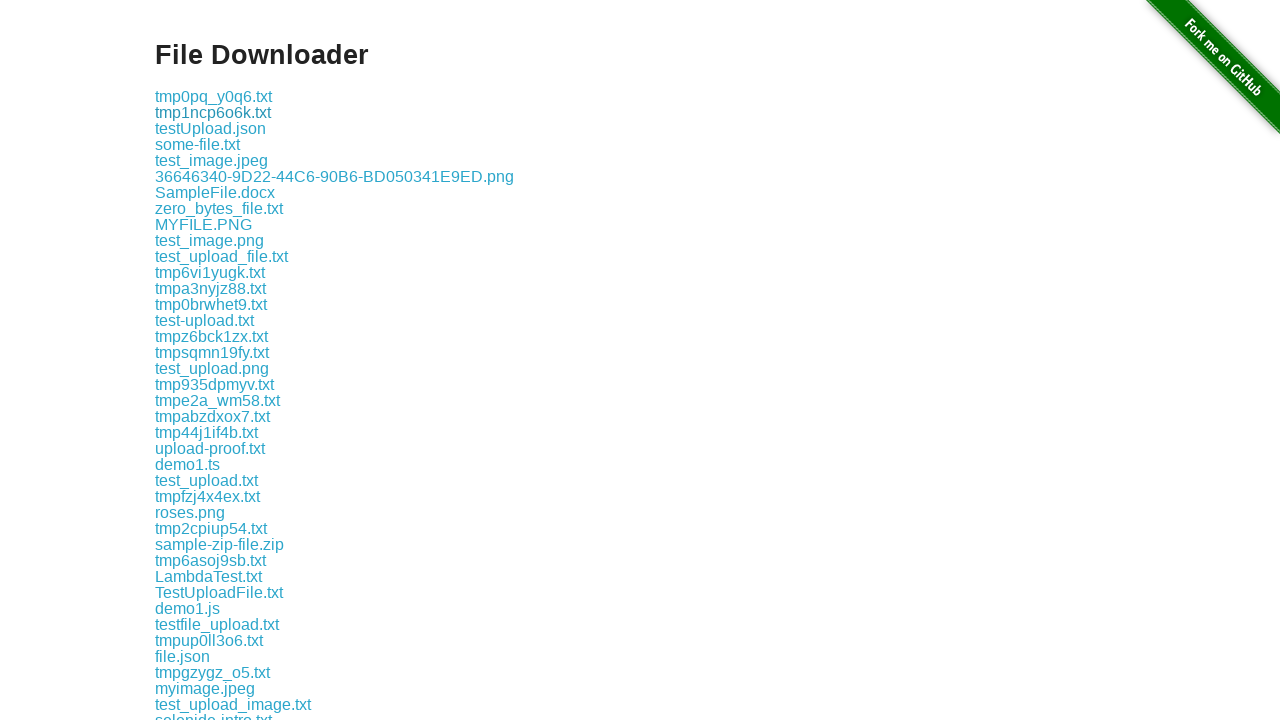

Waited 3 seconds for download to complete
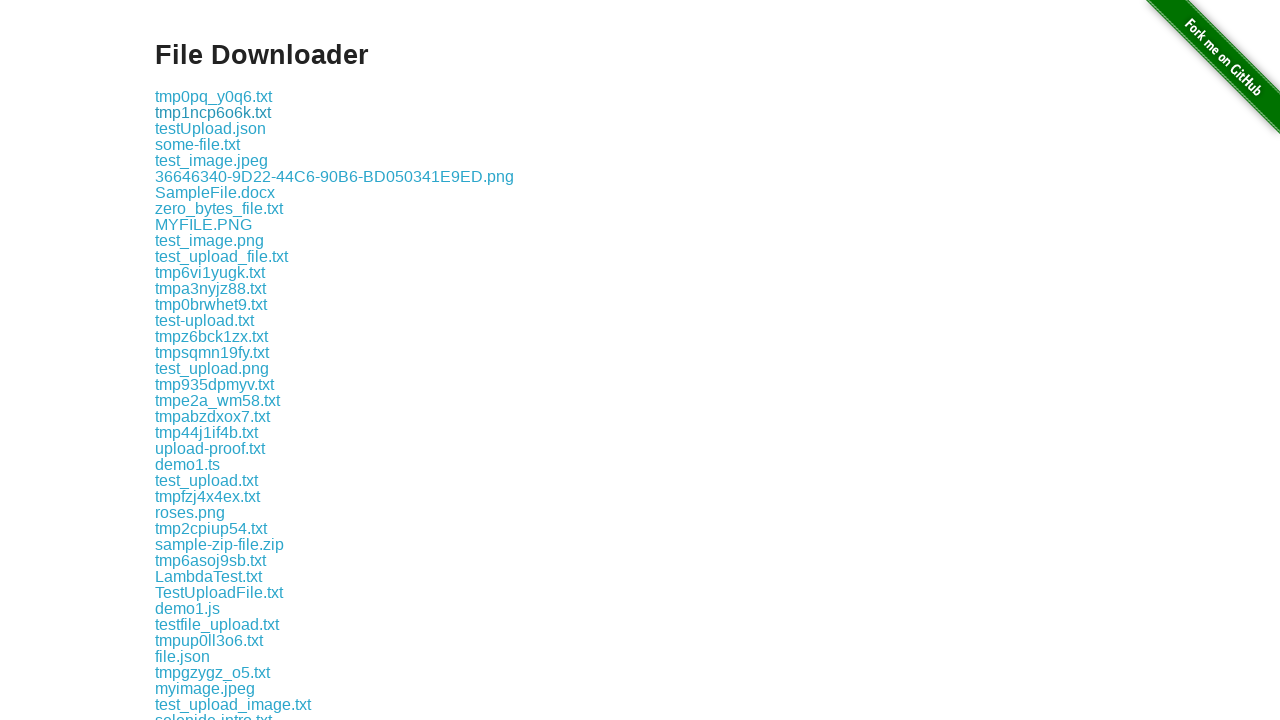

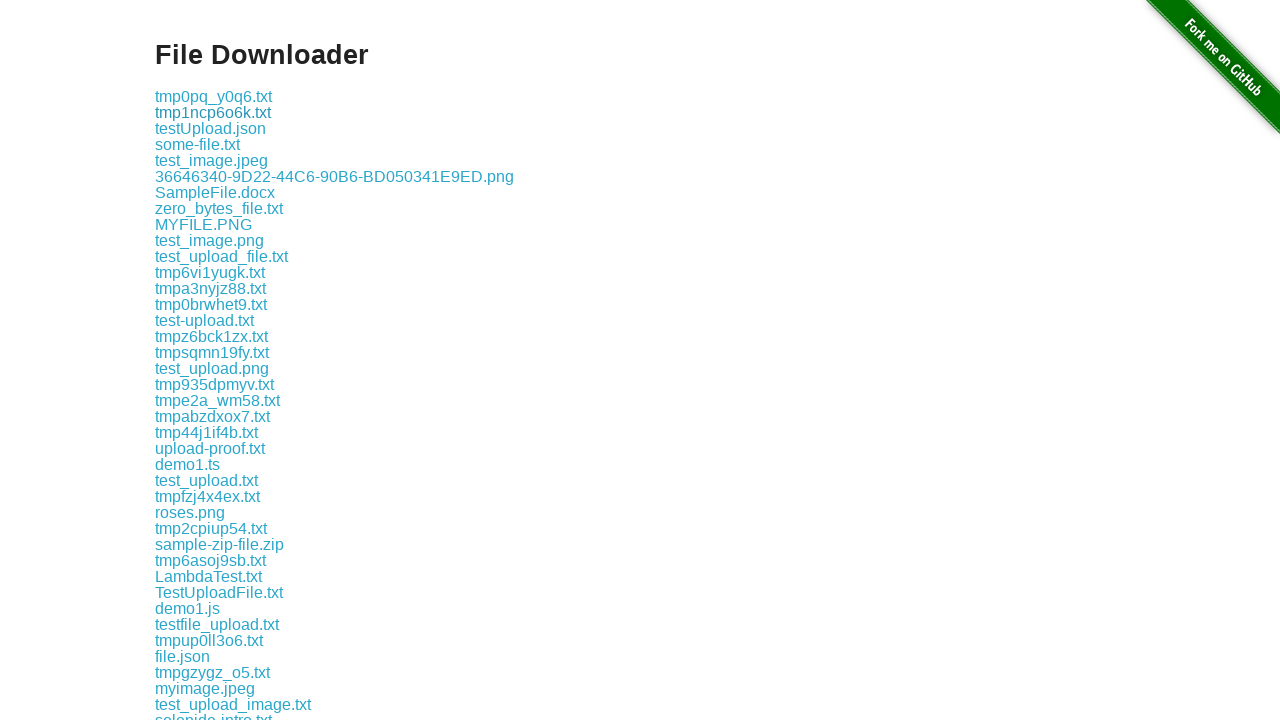